Tests calendar date picker functionality by selecting a specific date (June 15, 2030) through navigating year, month, and day selections, then verifies the selected date values.

Starting URL: https://rahulshettyacademy.com/seleniumPractise/#/offers

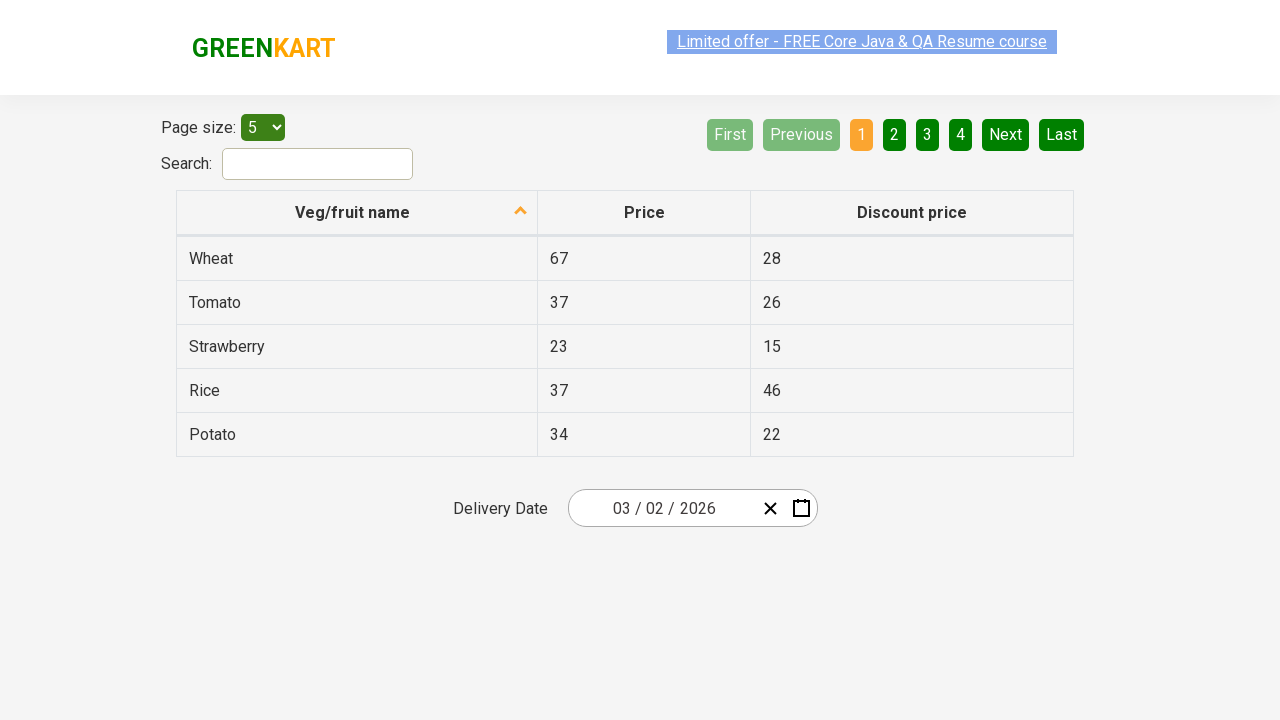

Clicked on date picker input group to open calendar at (662, 508) on .react-date-picker__inputGroup
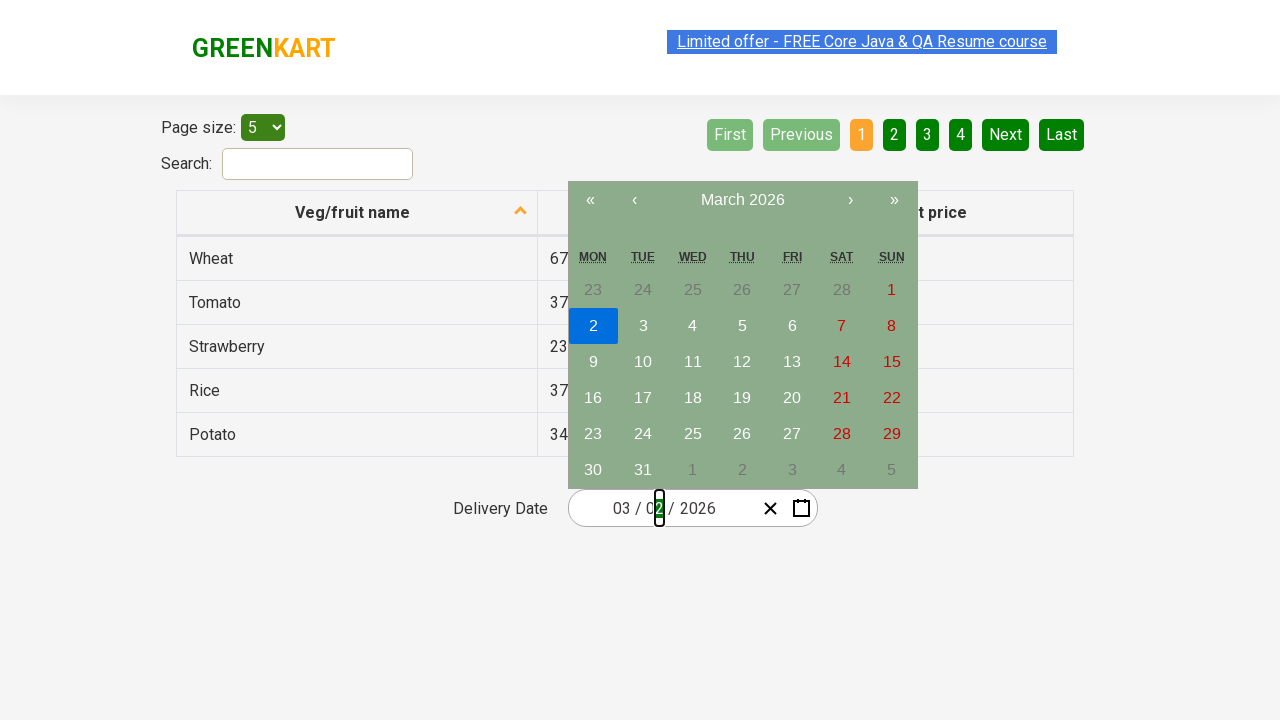

Waited for calendar to open
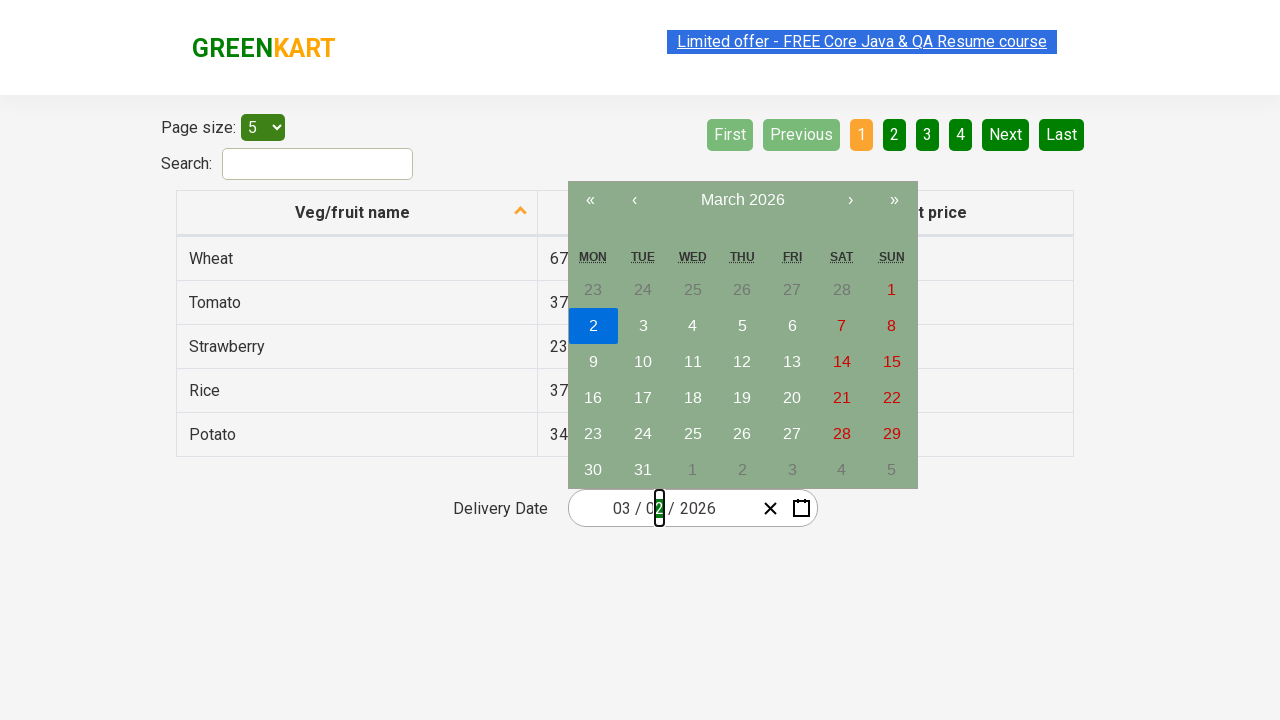

Clicked navigation label to navigate to month view at (742, 200) on .react-calendar__navigation__label
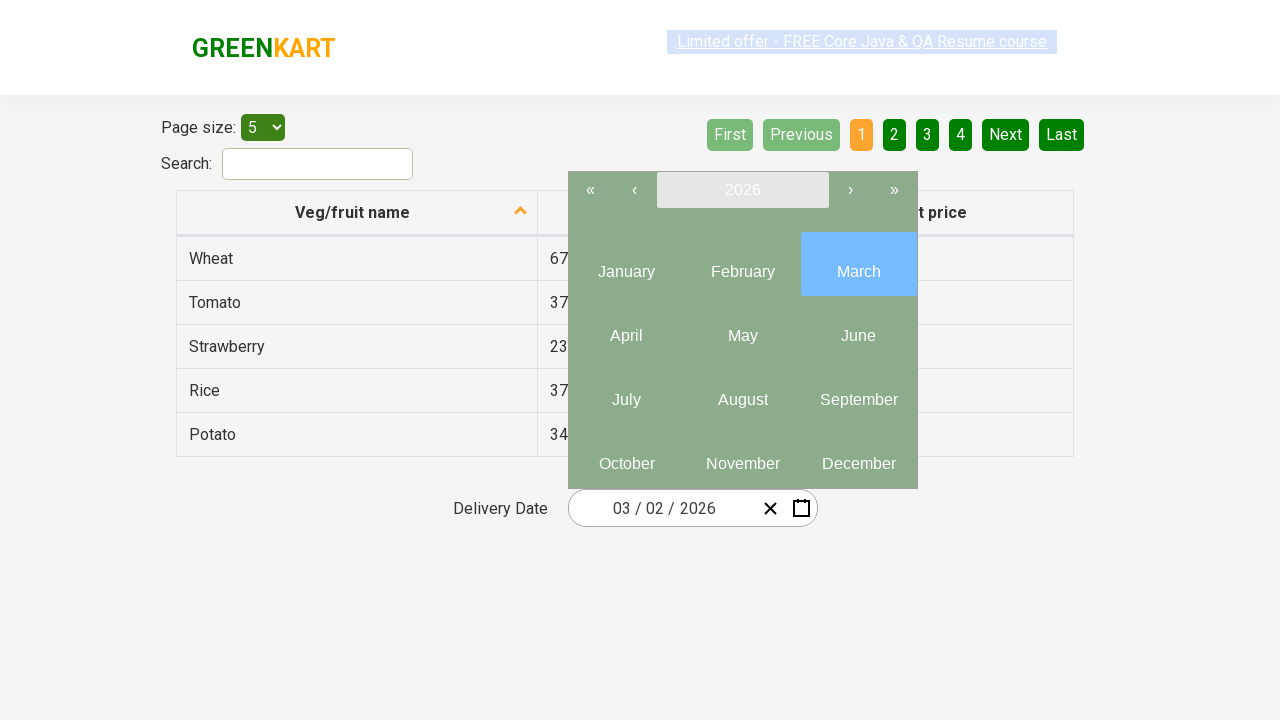

Waited for month view to load
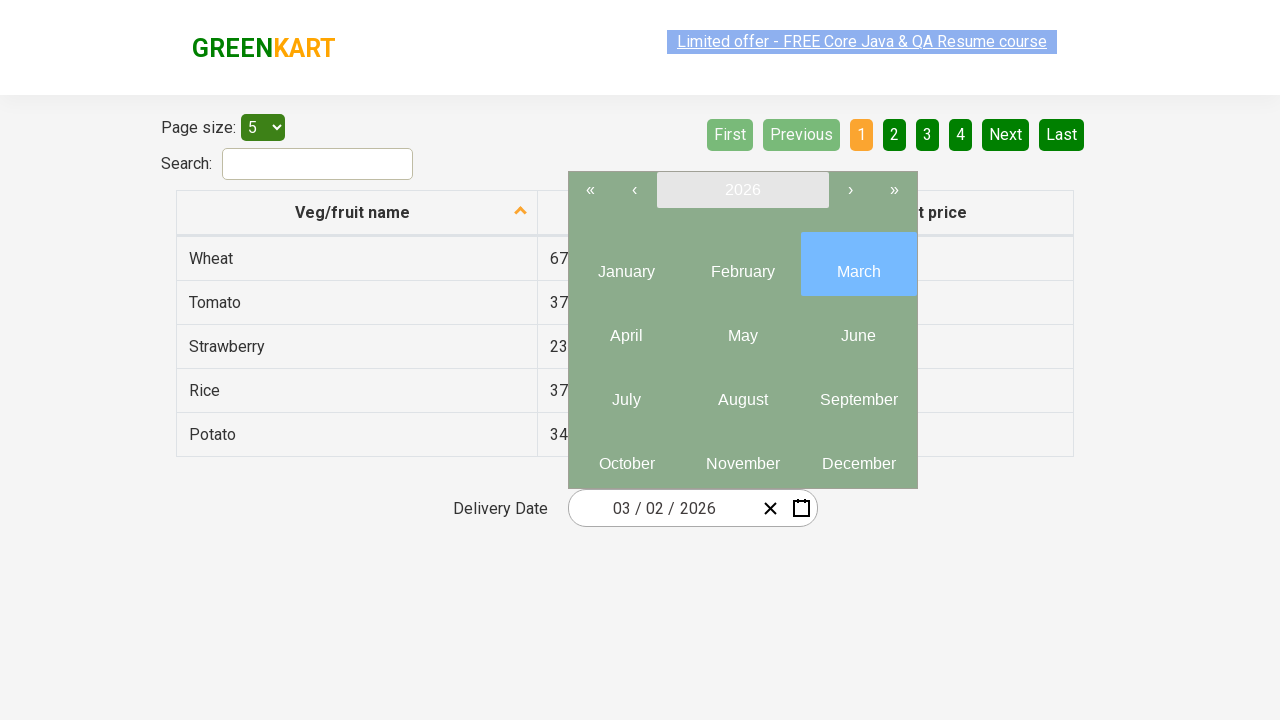

Clicked navigation label again to navigate to year view at (742, 190) on .react-calendar__navigation__label
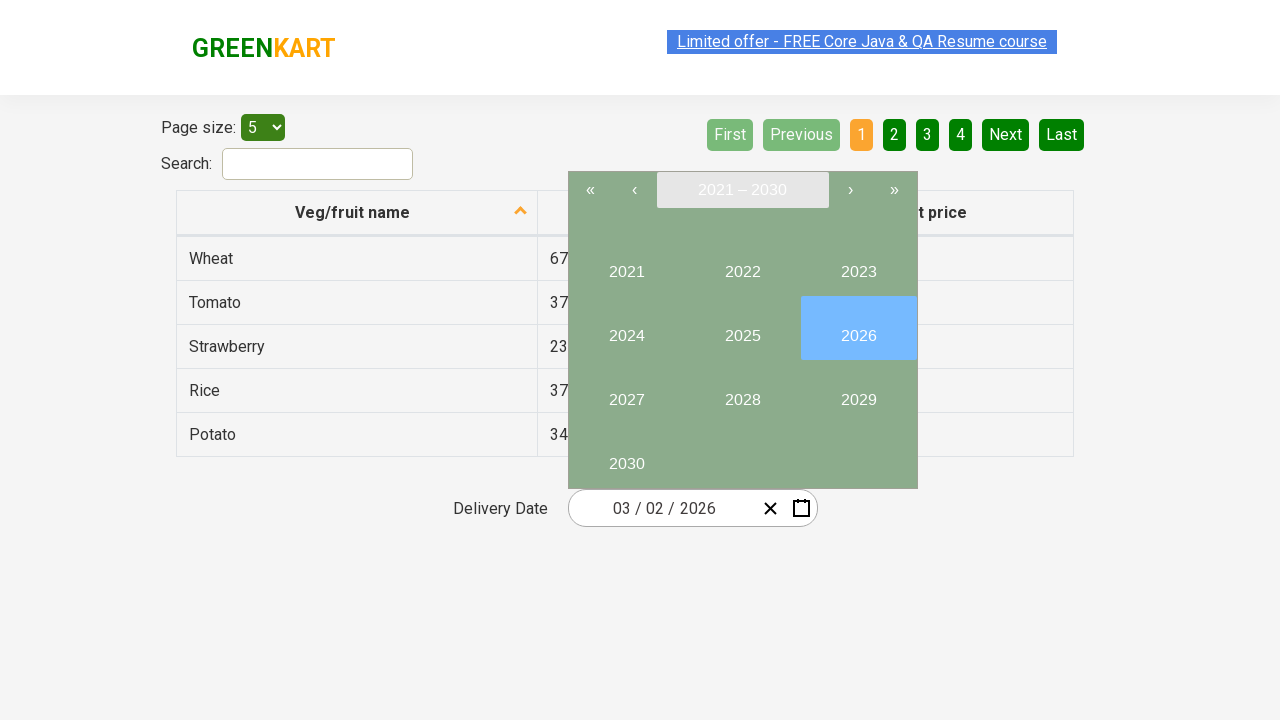

Waited for year view to load
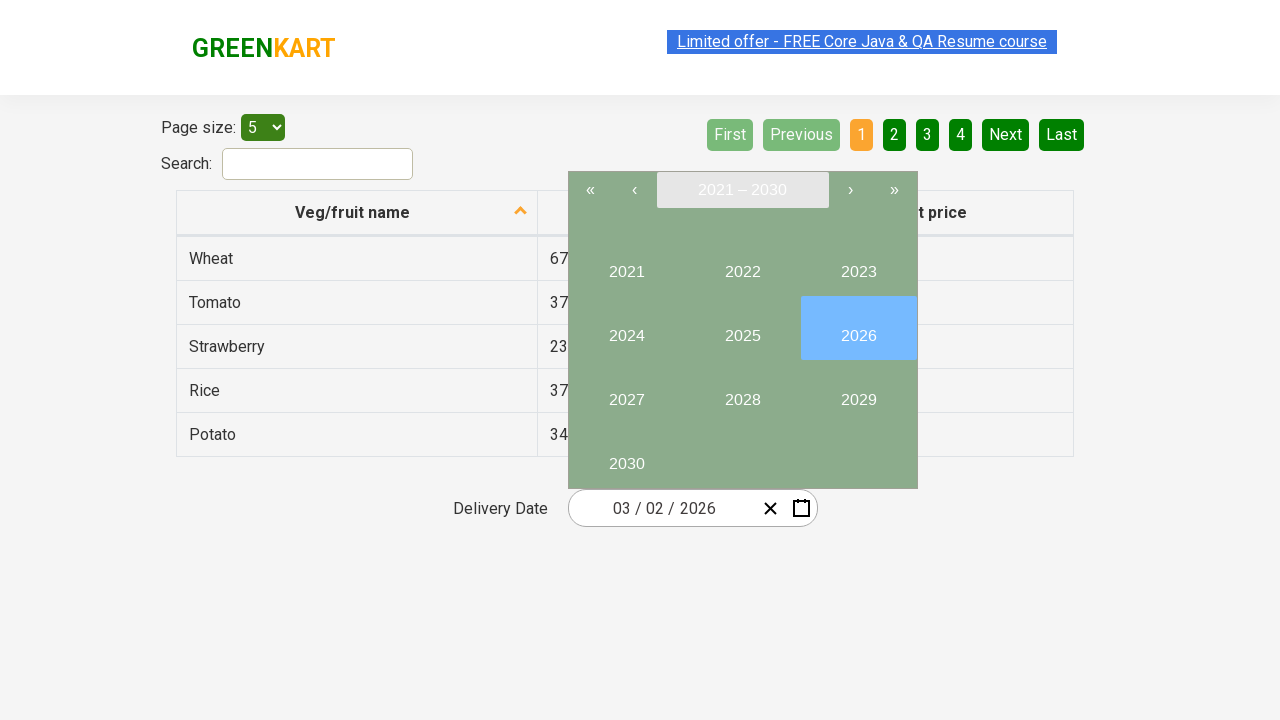

Selected year 2030 at (626, 456) on //button[text()='2030']
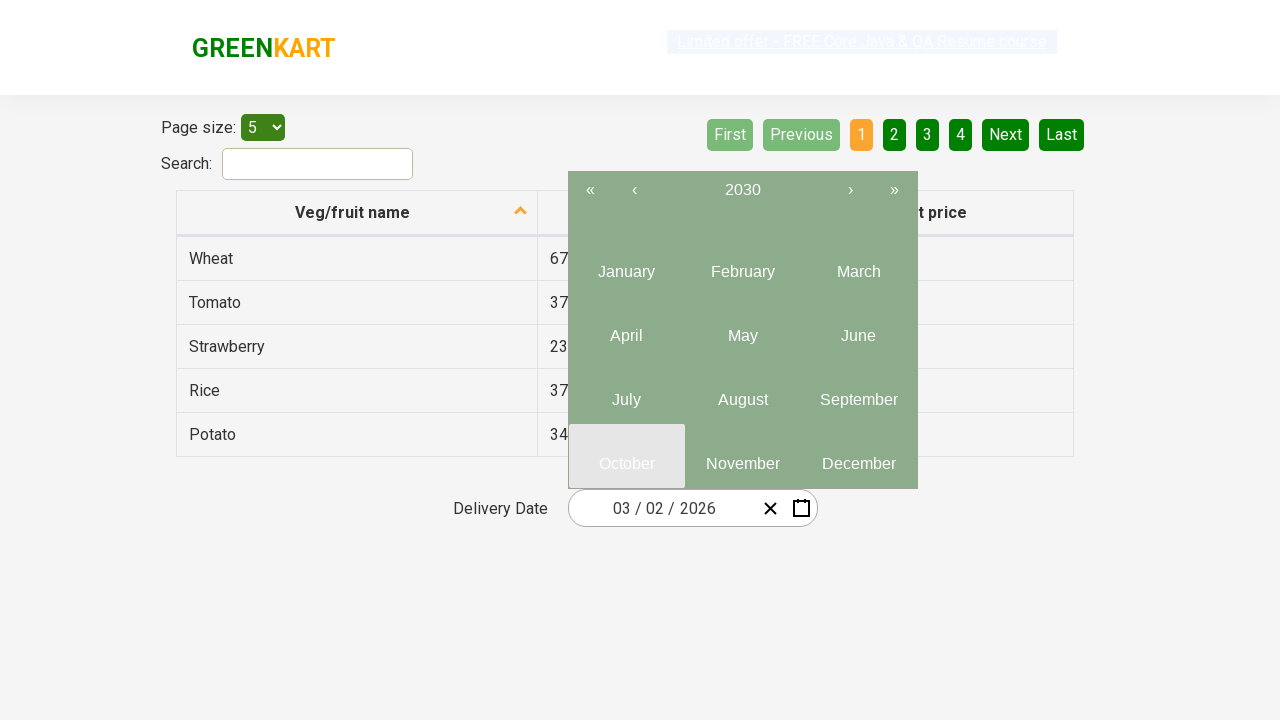

Waited for month view after year selection
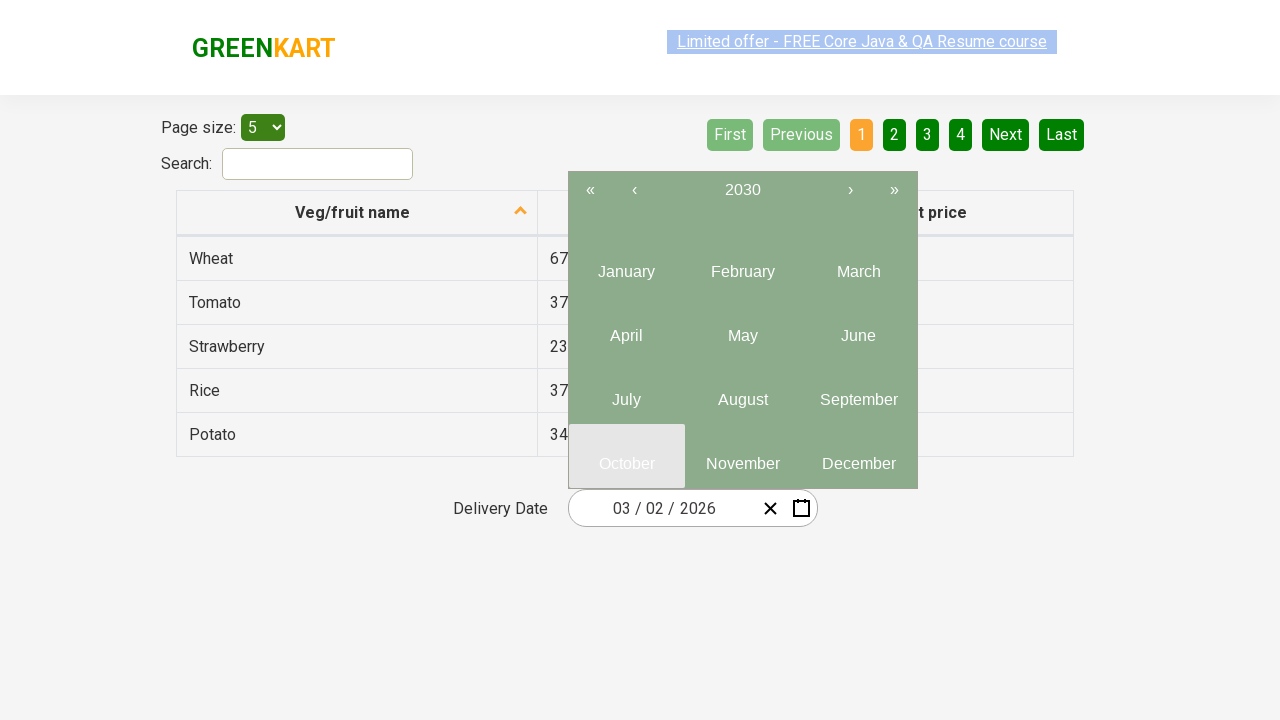

Selected month 6 (June) at (858, 328) on .react-calendar__year-view__months__month >> nth=5
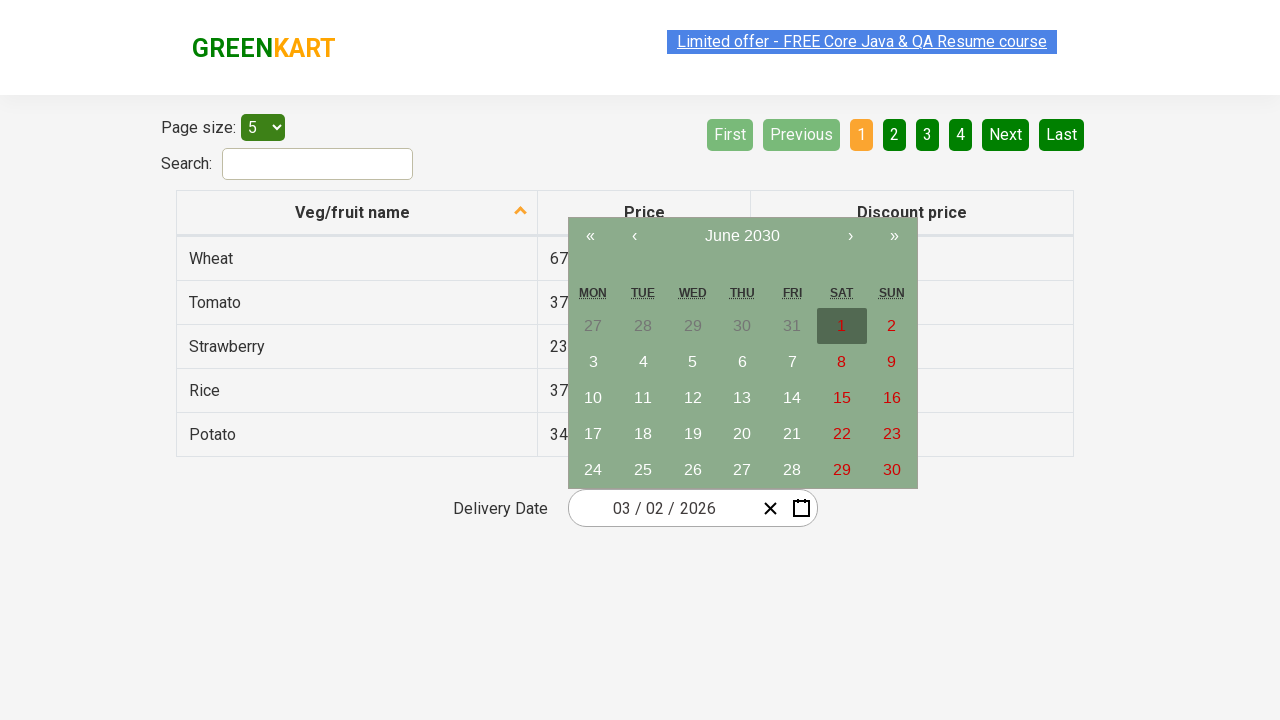

Waited for day view after month selection
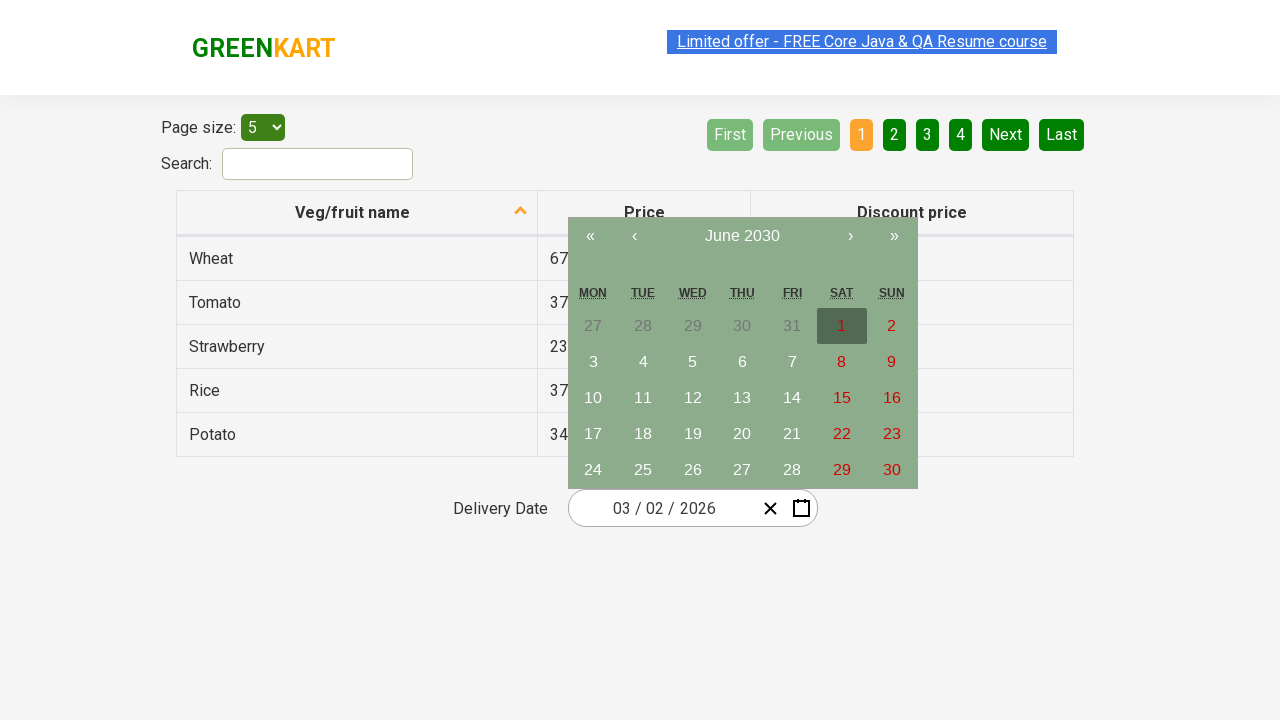

Selected date 15 at (842, 398) on //abbr[text()='15']
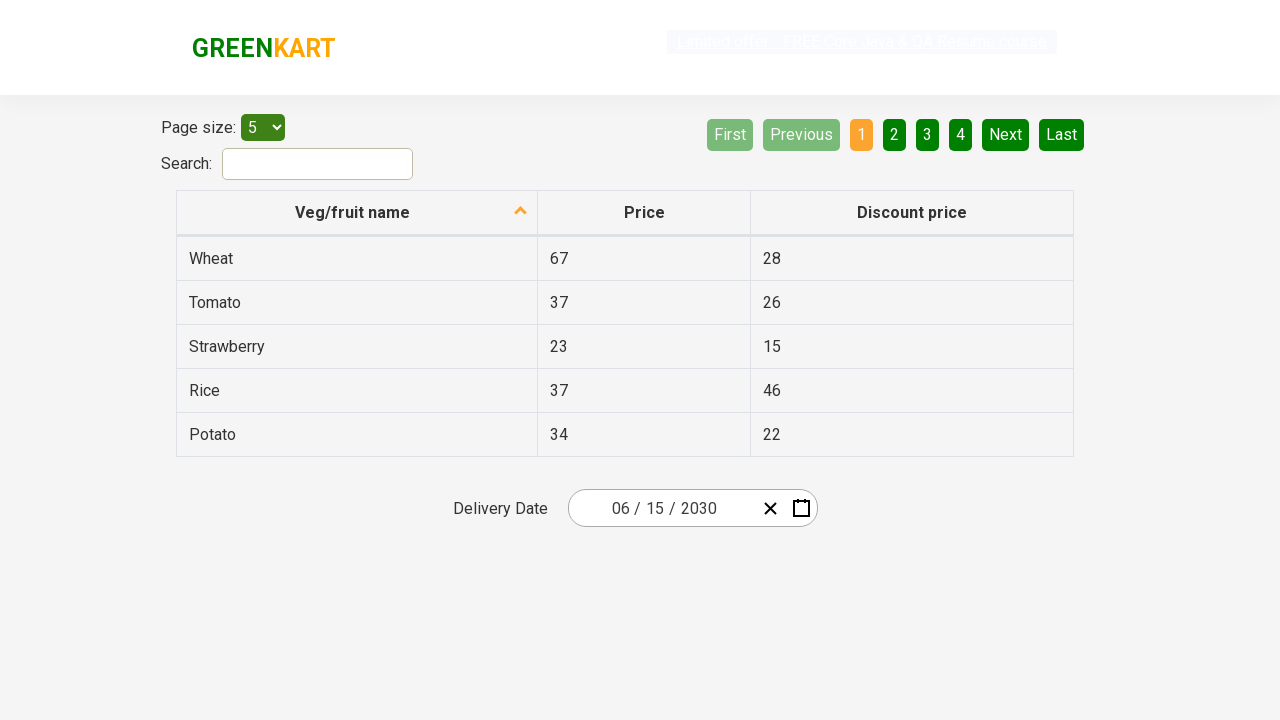

Waited after date selection
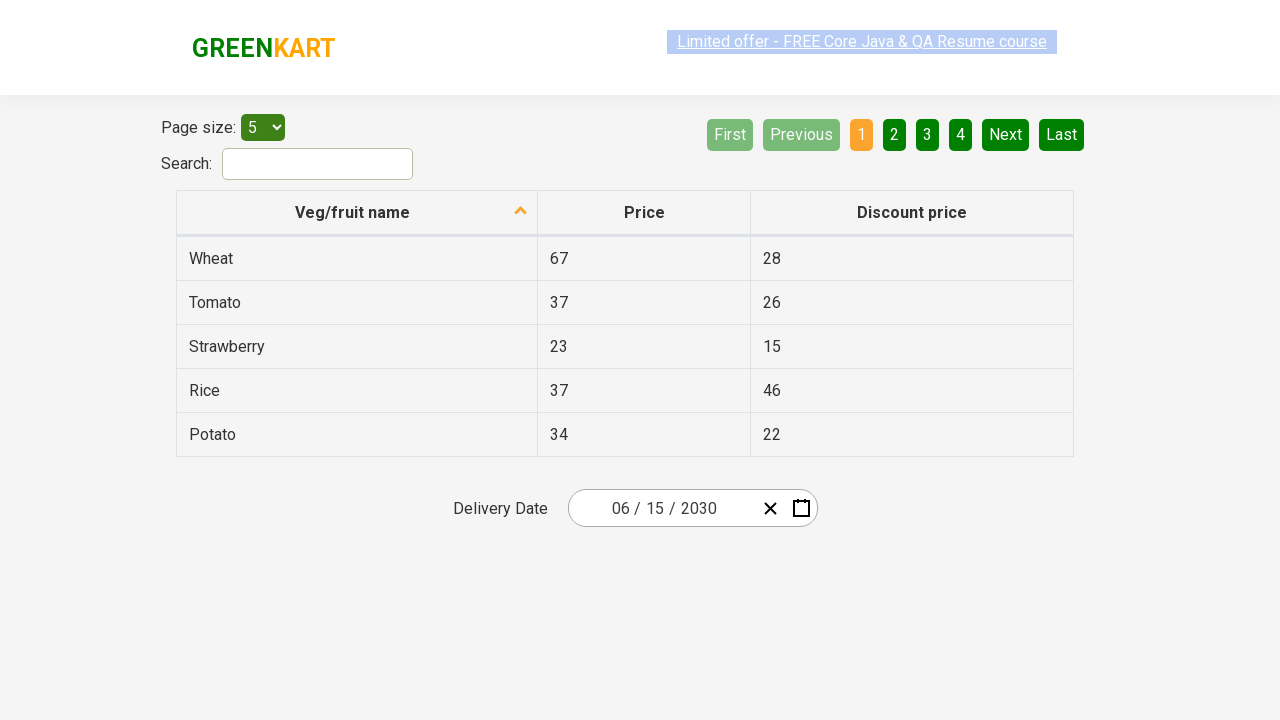

Retrieved input value at index 0: 6
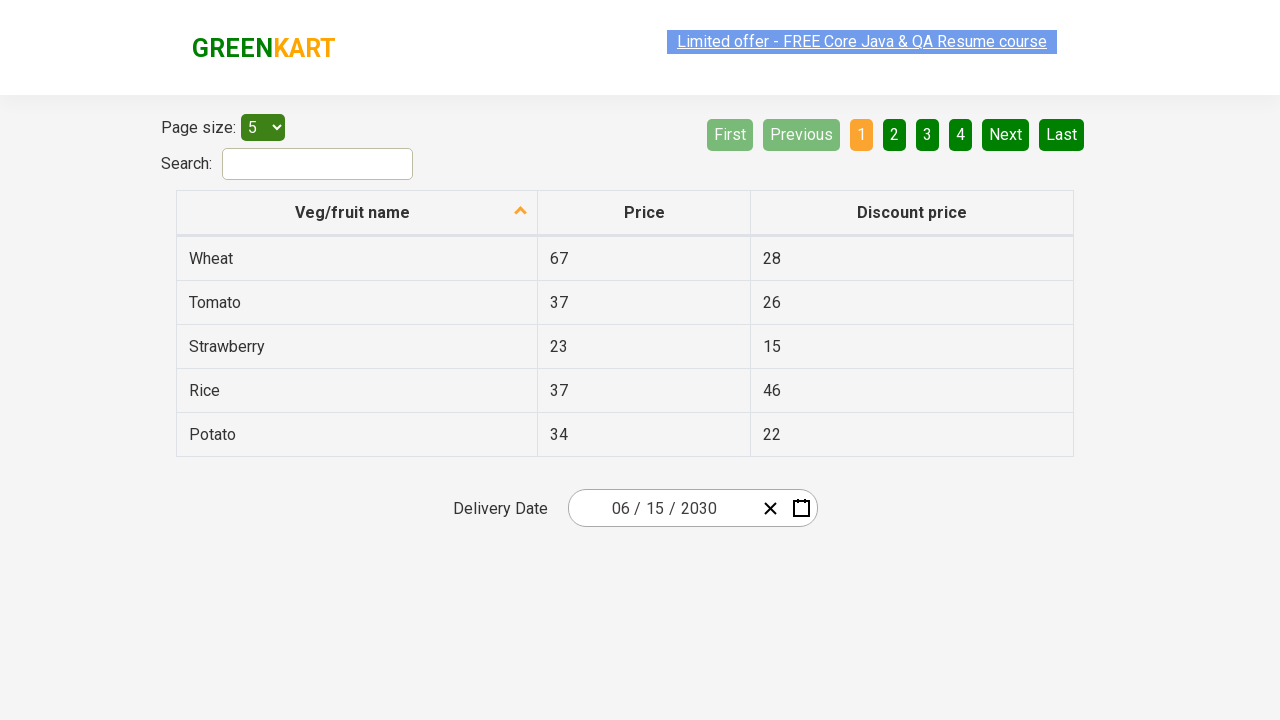

Verified input value at index 0 matches expected value 6
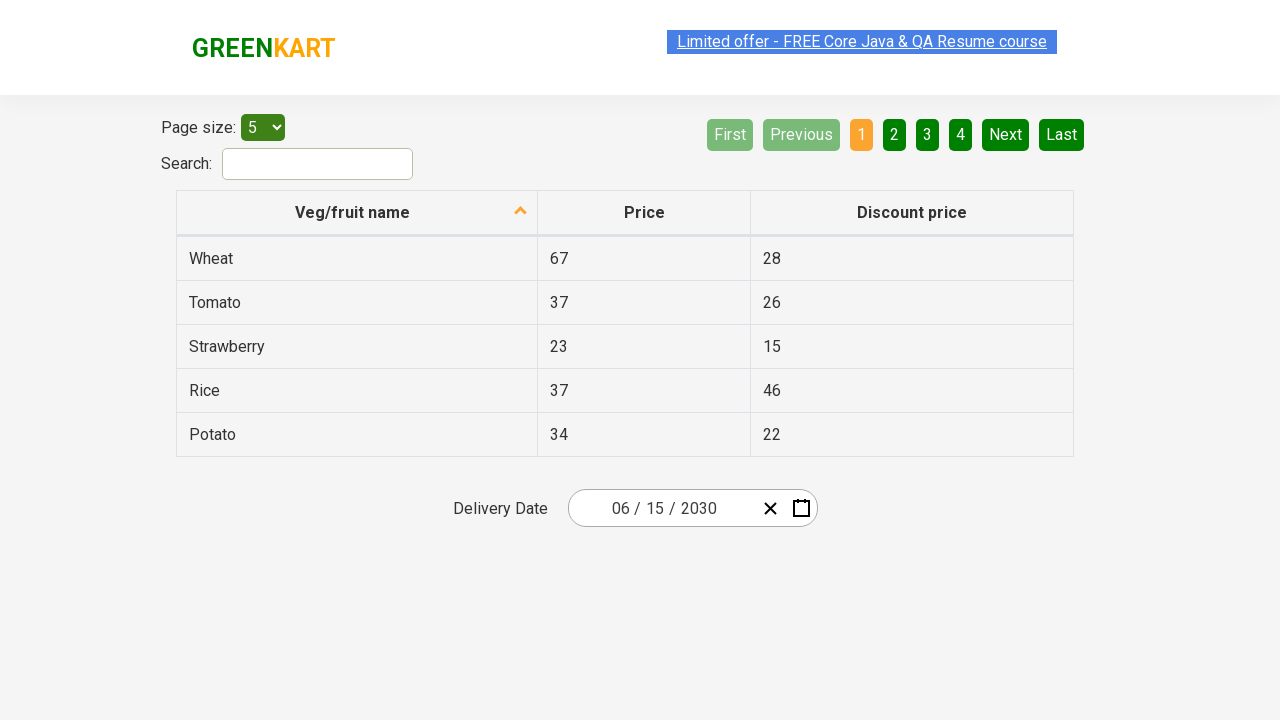

Retrieved input value at index 1: 15
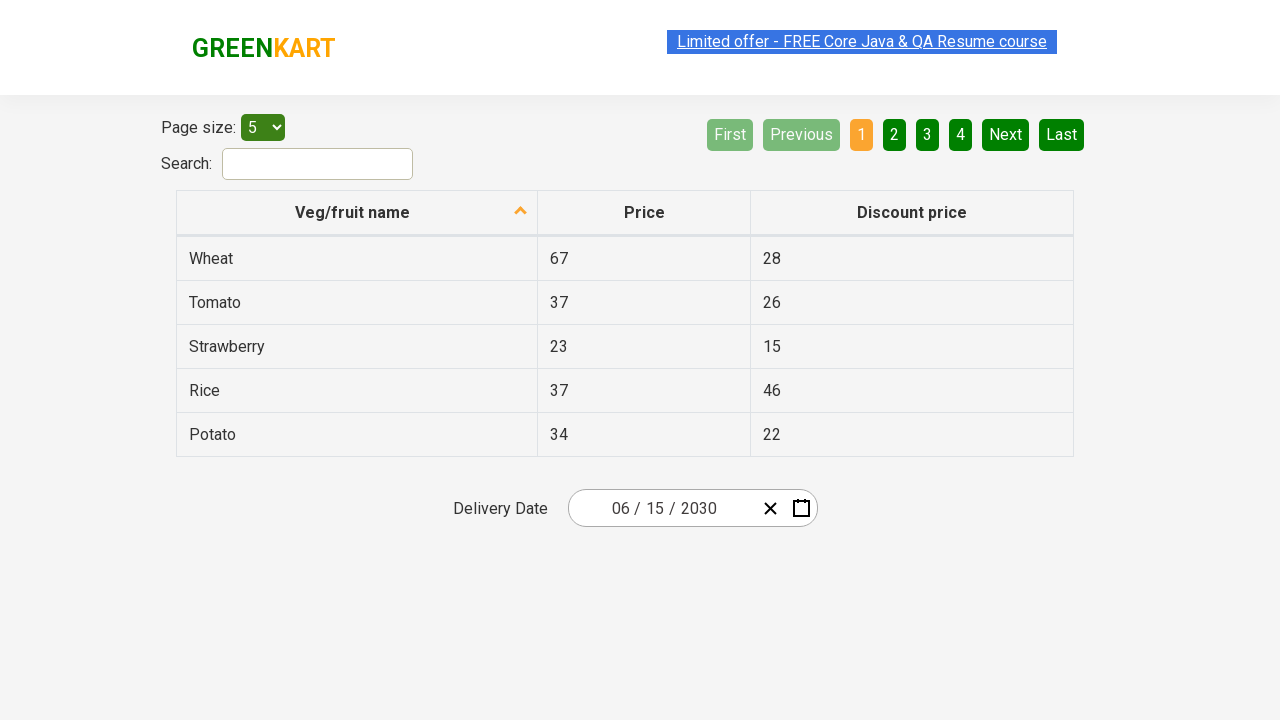

Verified input value at index 1 matches expected value 15
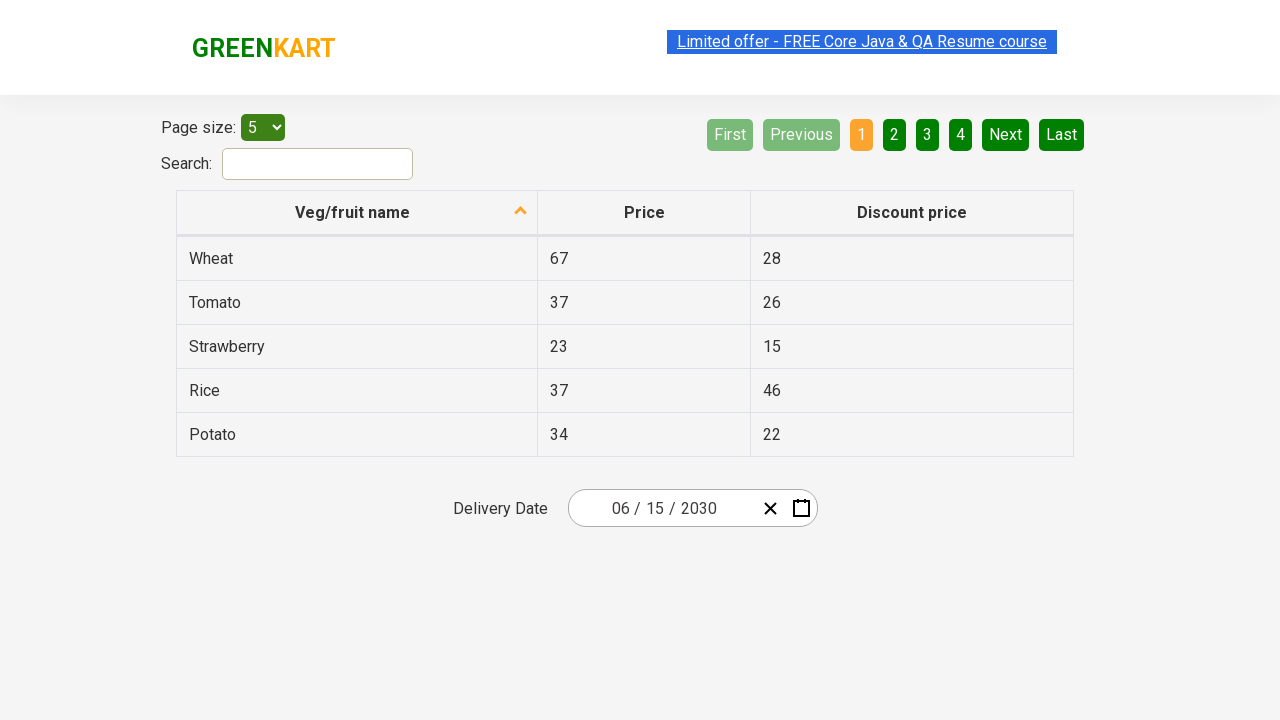

Retrieved input value at index 2: 2030
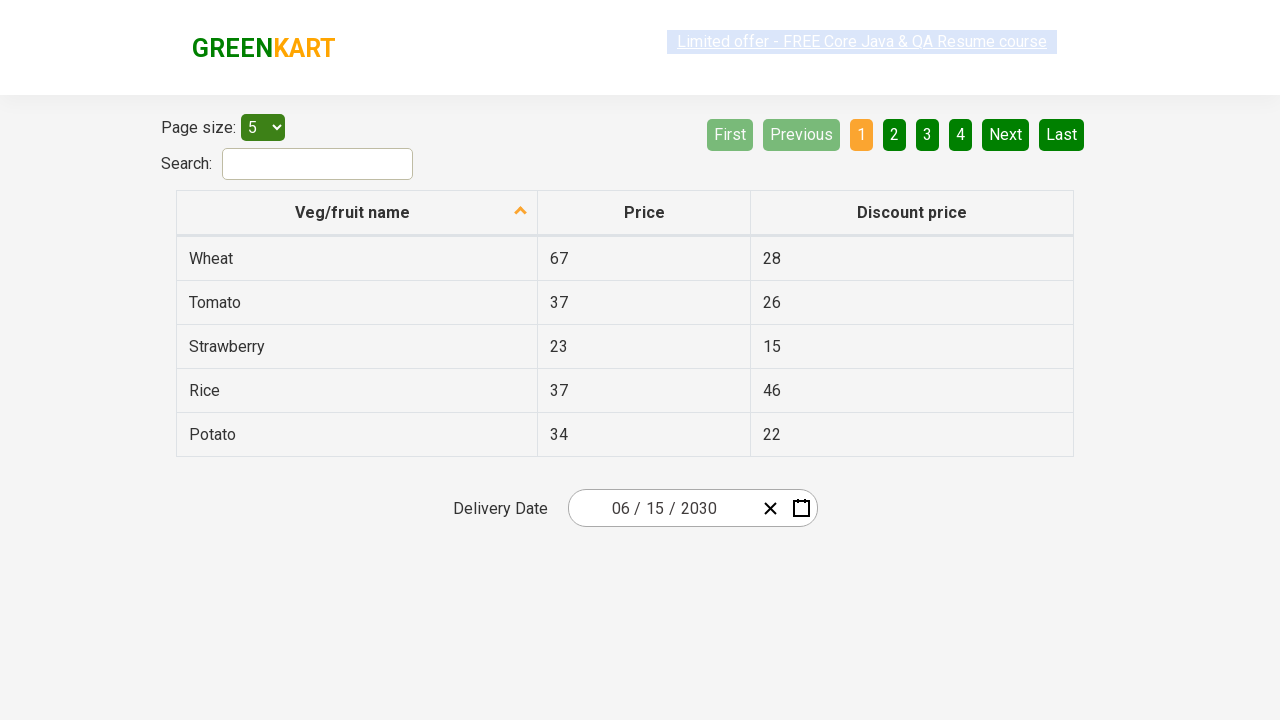

Verified input value at index 2 matches expected value 2030
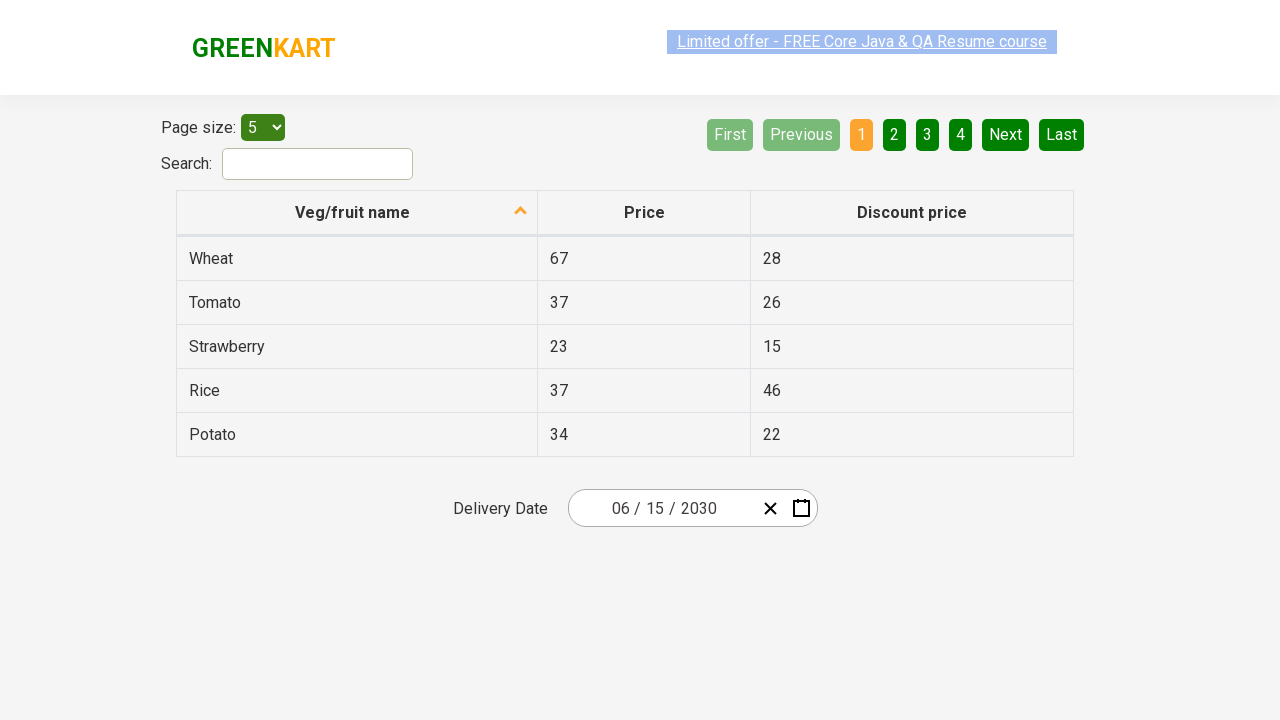

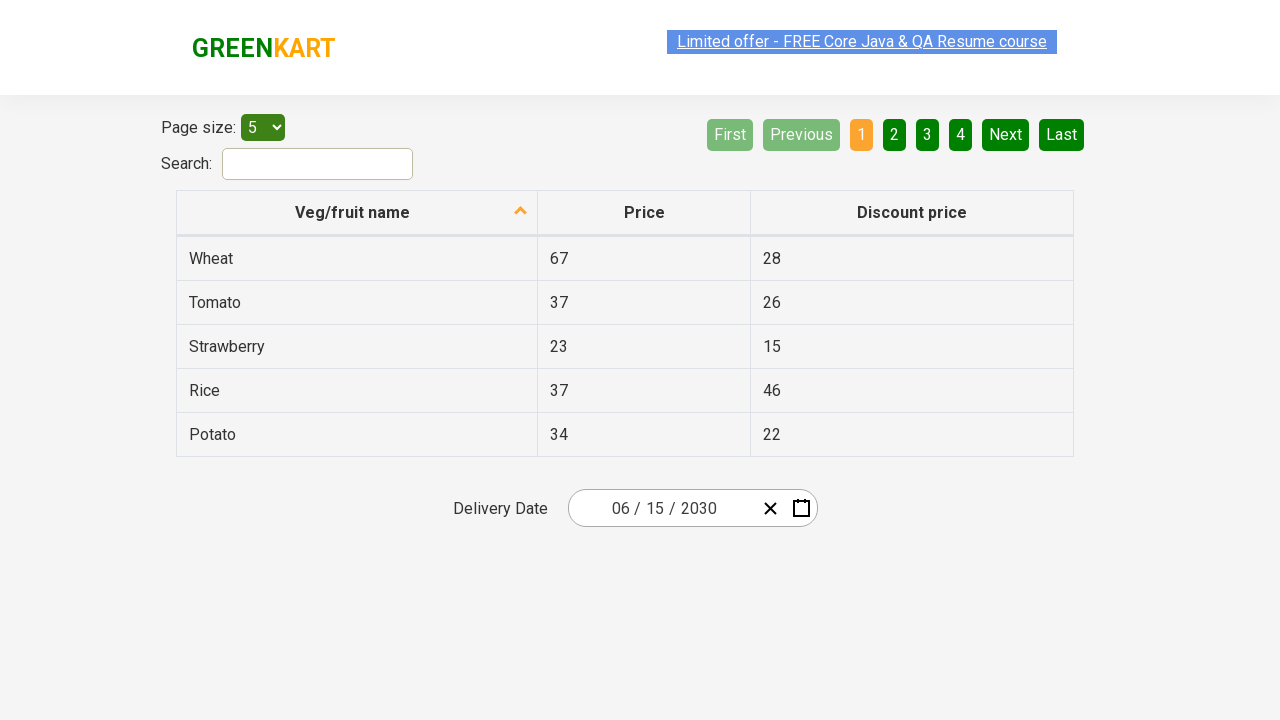